Tests multi-selection functionality by selecting multiple items using Ctrl key on jQuery UI demo

Starting URL: https://jqueryui.com/selectable/

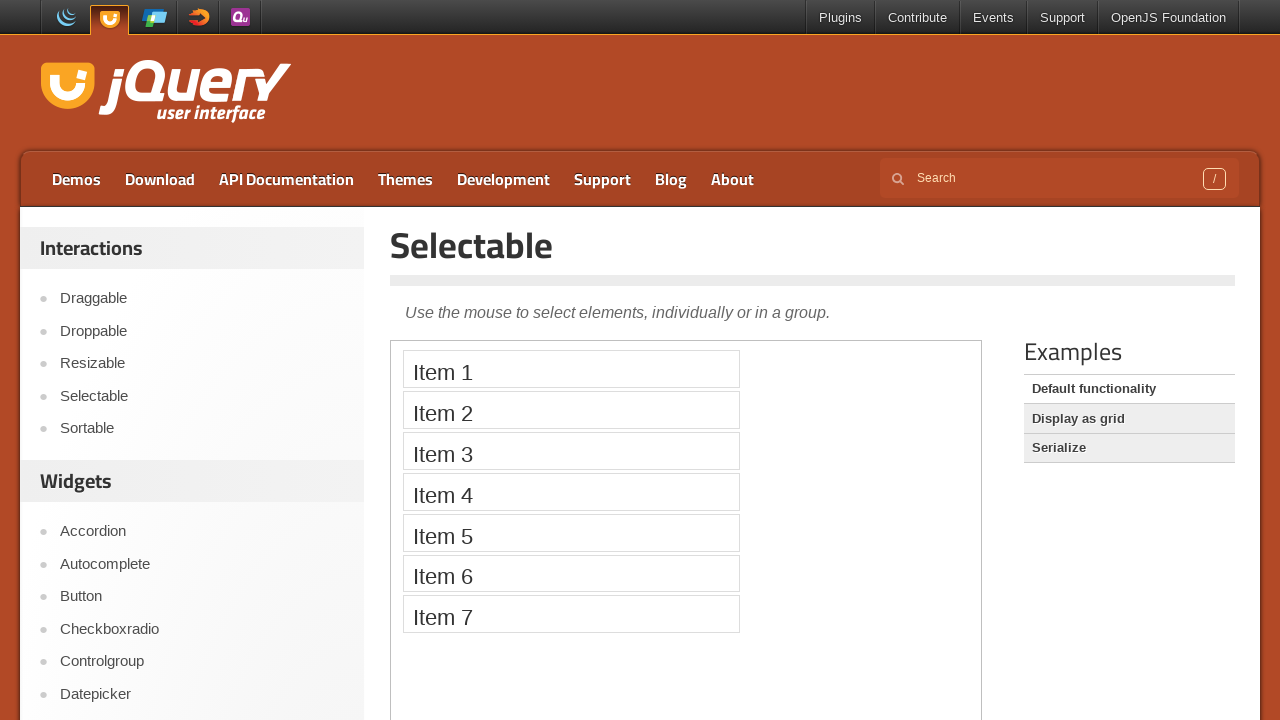

Located demo iframe
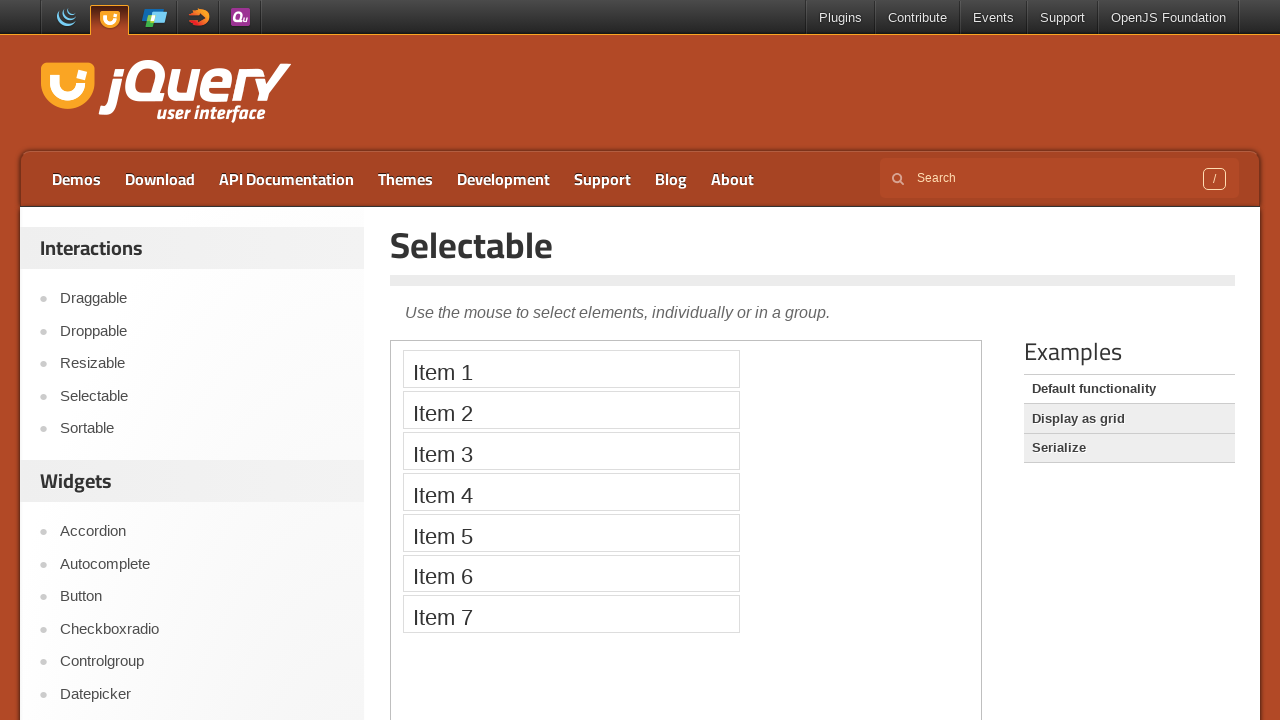

Located Item 1 in iframe
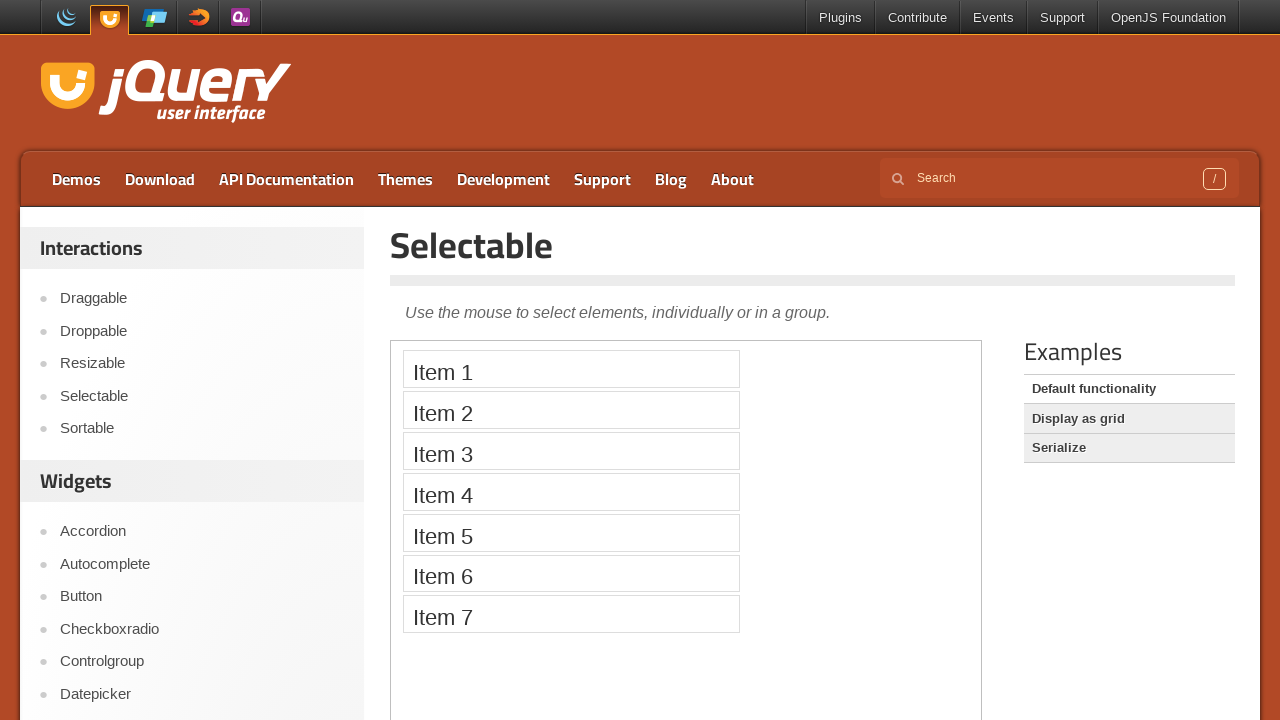

Located Item 2 in iframe
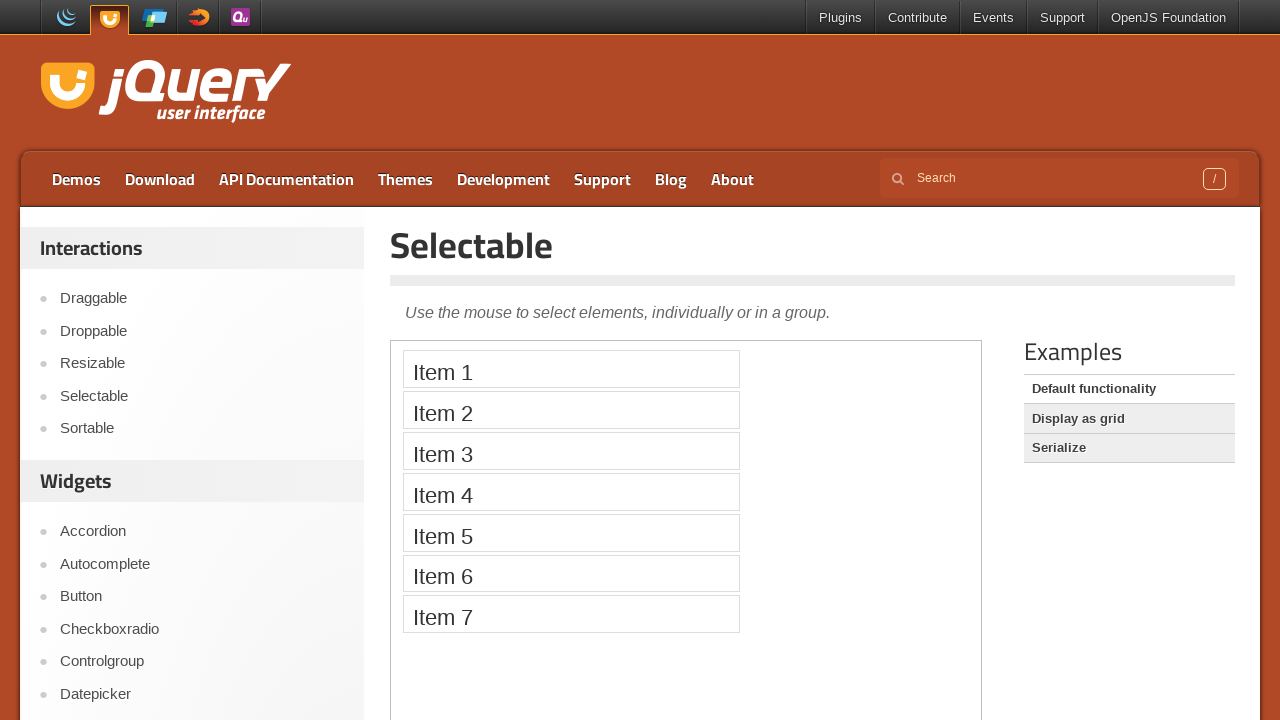

Located Item 3 in iframe
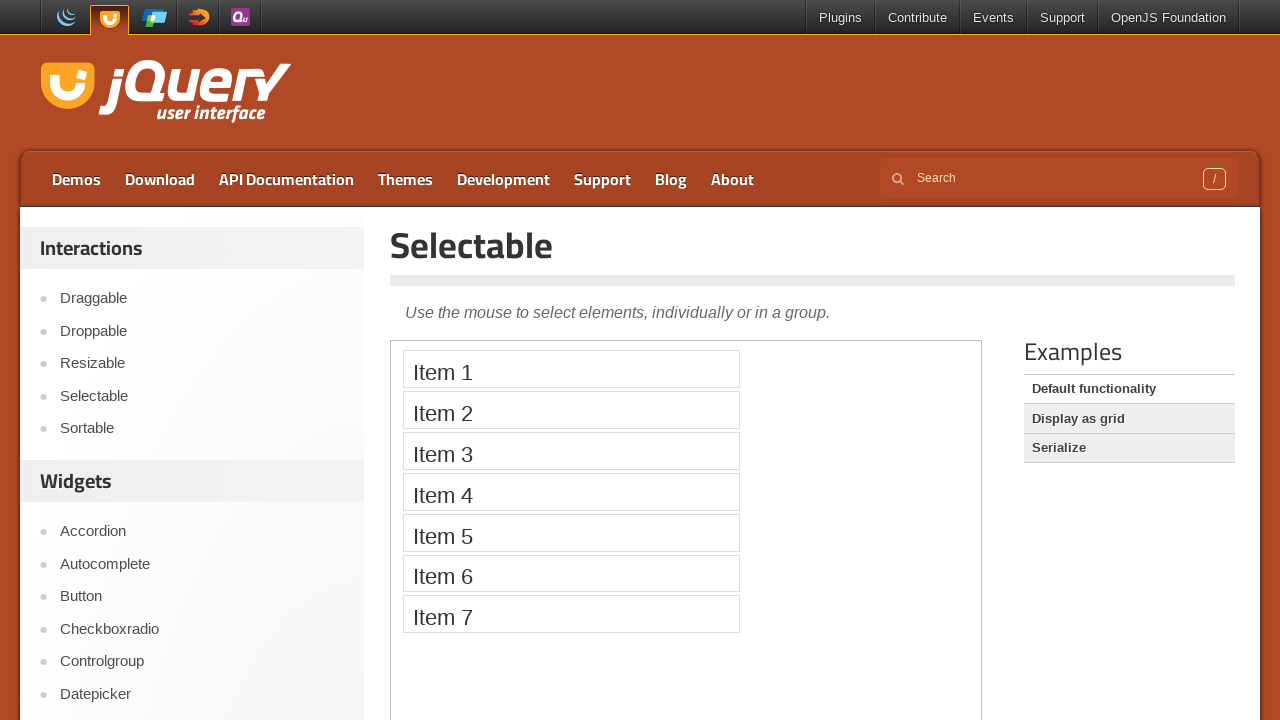

Pressed Control key down to begin multi-selection
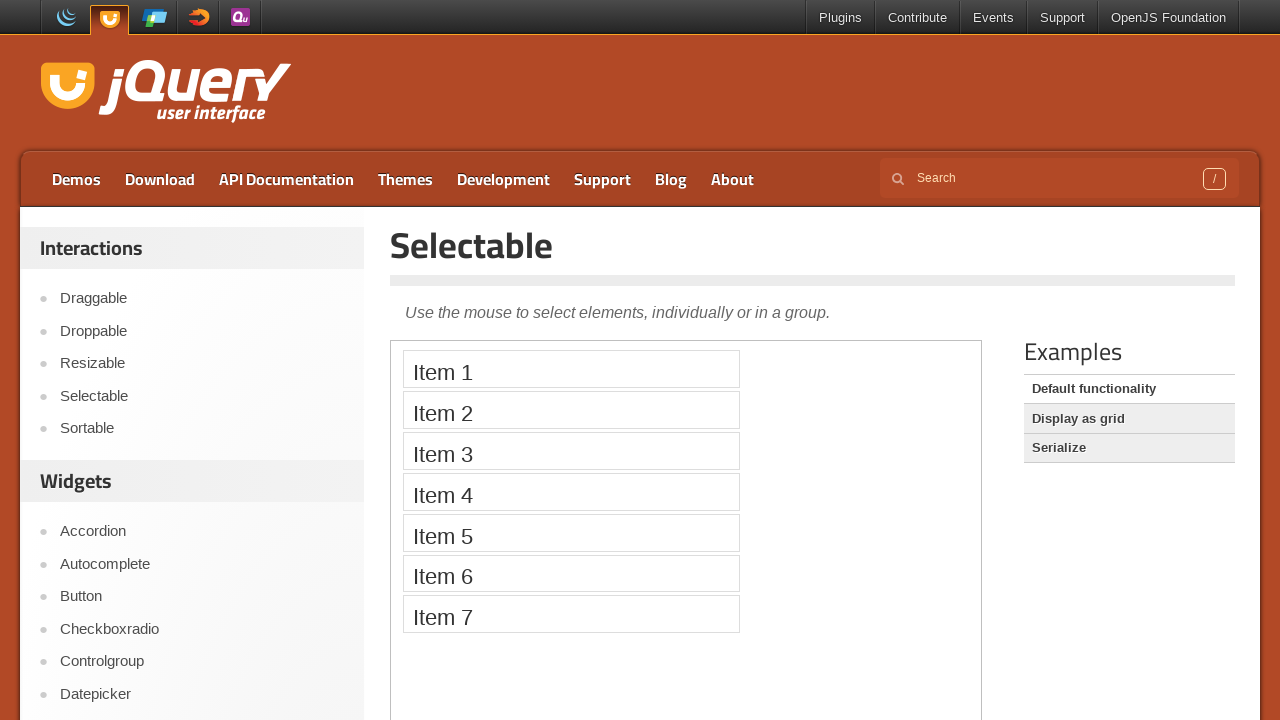

Clicked Item 1 while holding Control key at (571, 369) on iframe.demo-frame >> internal:control=enter-frame >> xpath=//li[text()='Item 1']
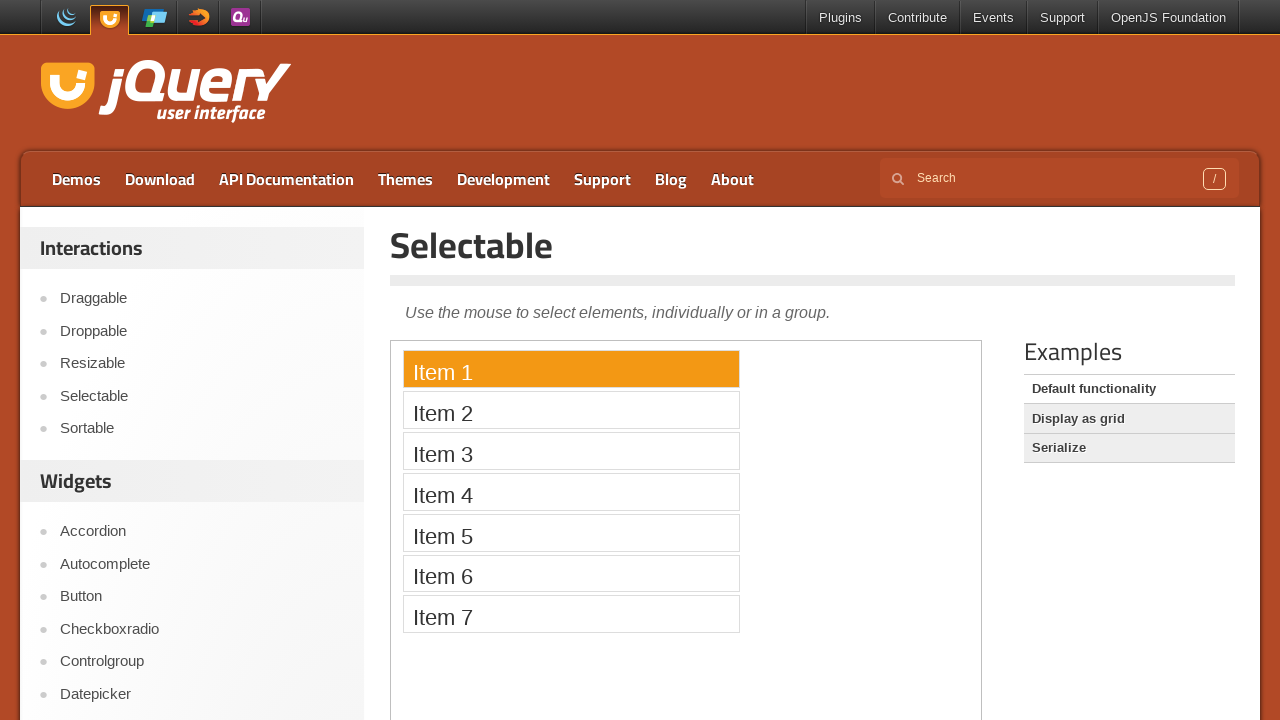

Clicked Item 2 while holding Control key at (571, 410) on iframe.demo-frame >> internal:control=enter-frame >> xpath=//li[text()='Item 2']
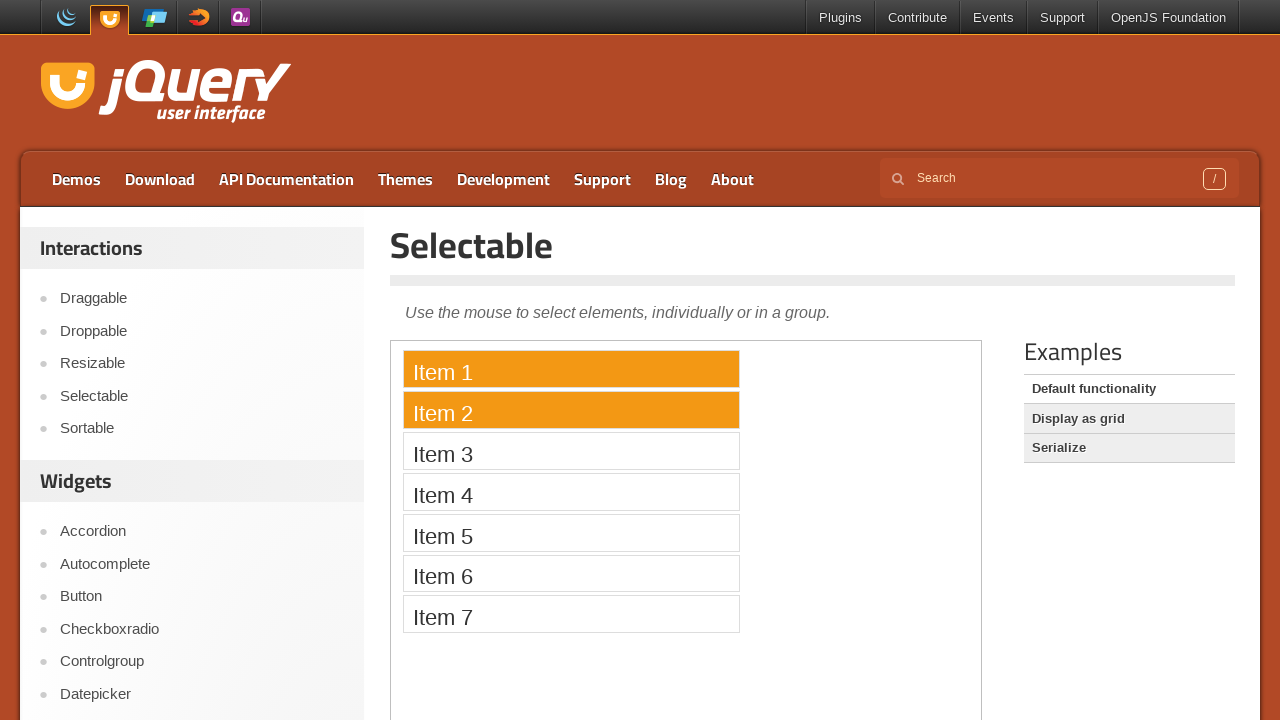

Clicked Item 3 while holding Control key at (571, 451) on iframe.demo-frame >> internal:control=enter-frame >> xpath=//li[text()='Item 3']
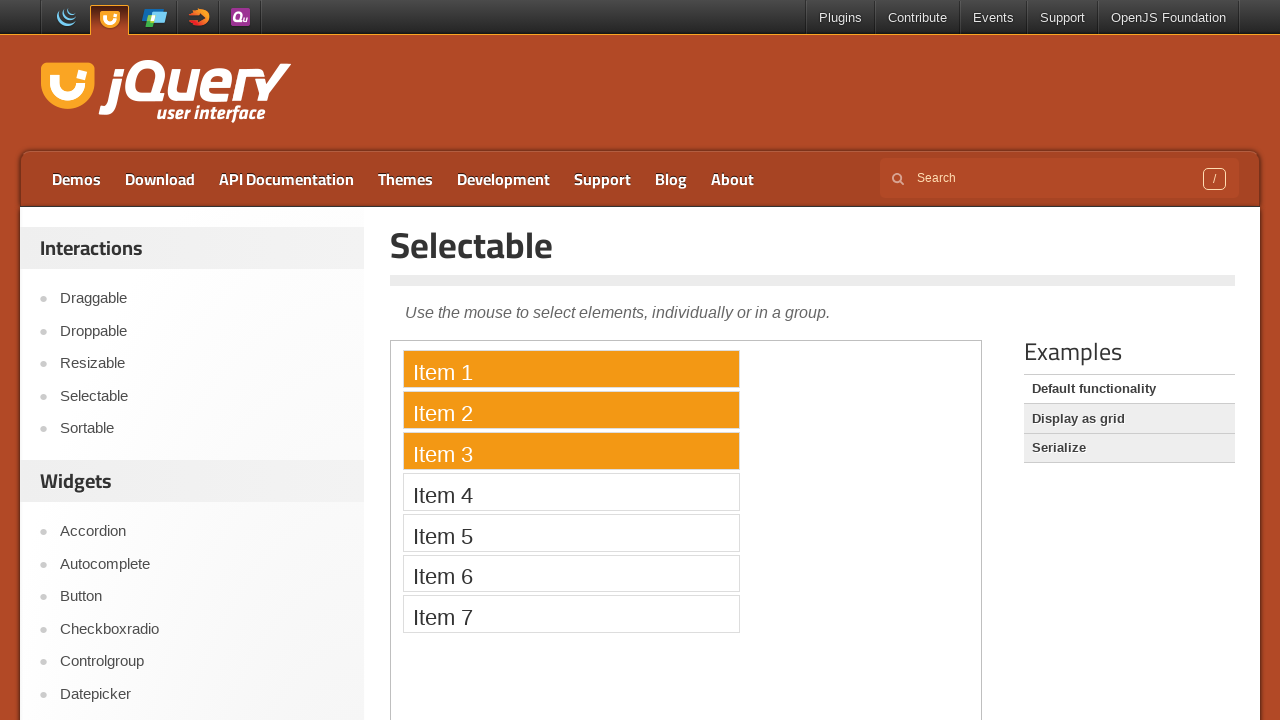

Released Control key to complete multi-selection
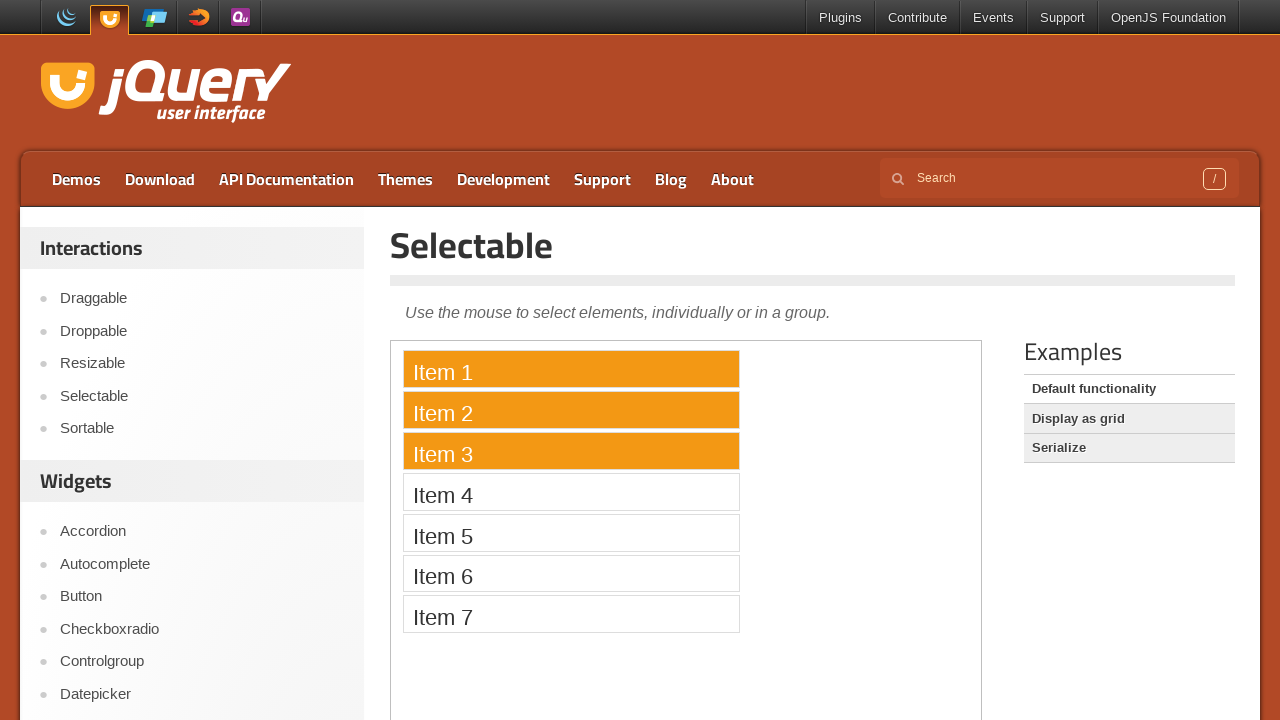

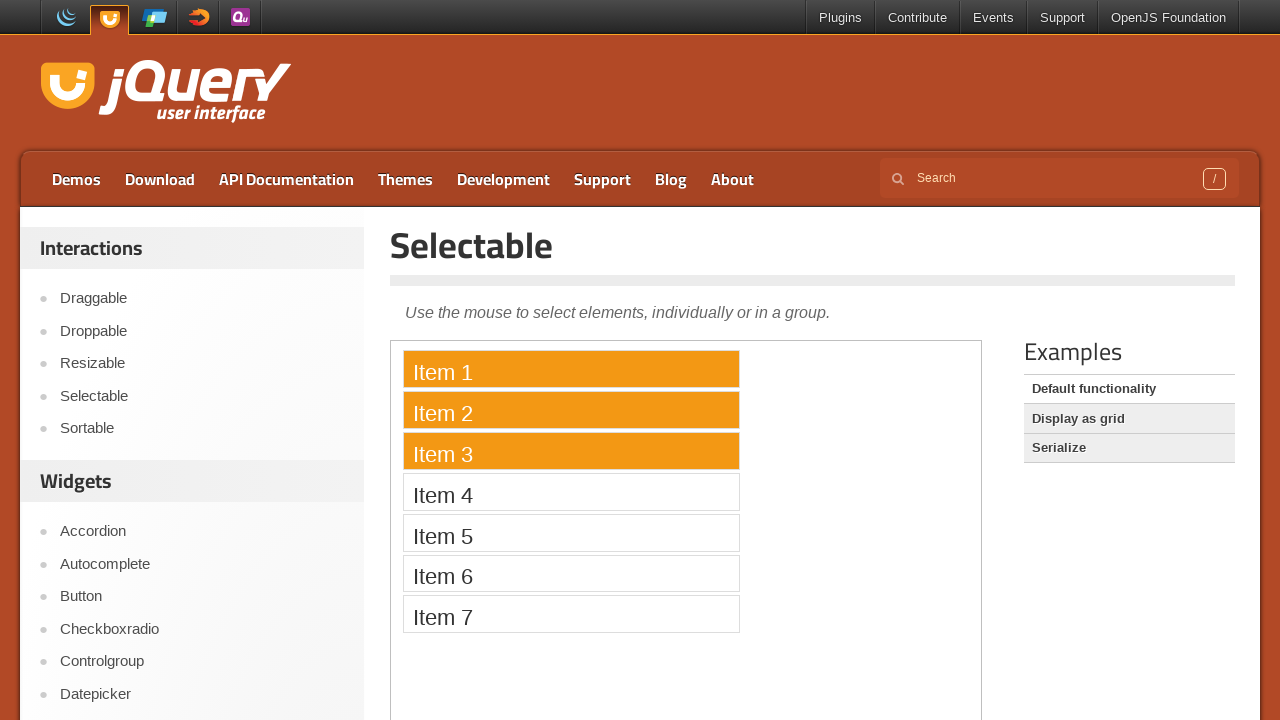